Solves a math captcha by reading a value, calculating the result using a formula, filling the answer, and submitting the form with checkbox and radio button selections

Starting URL: http://suninjuly.github.io/math.html

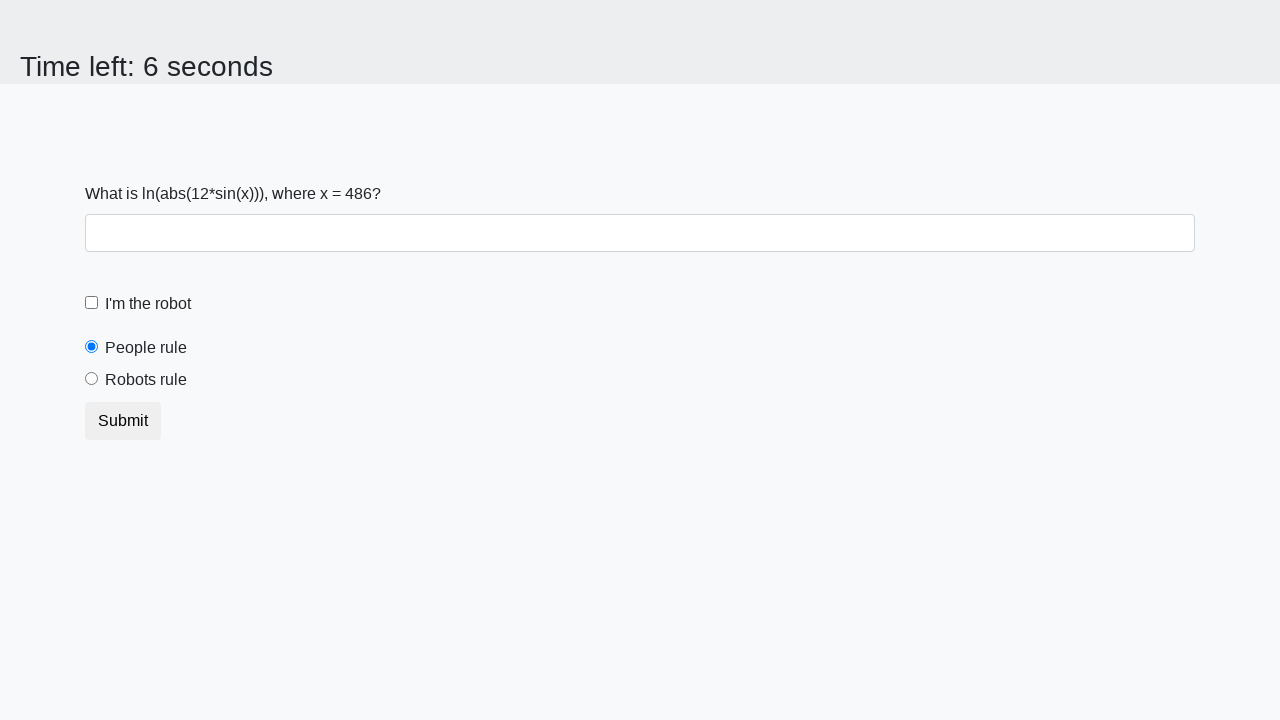

Retrieved X value from math captcha input field
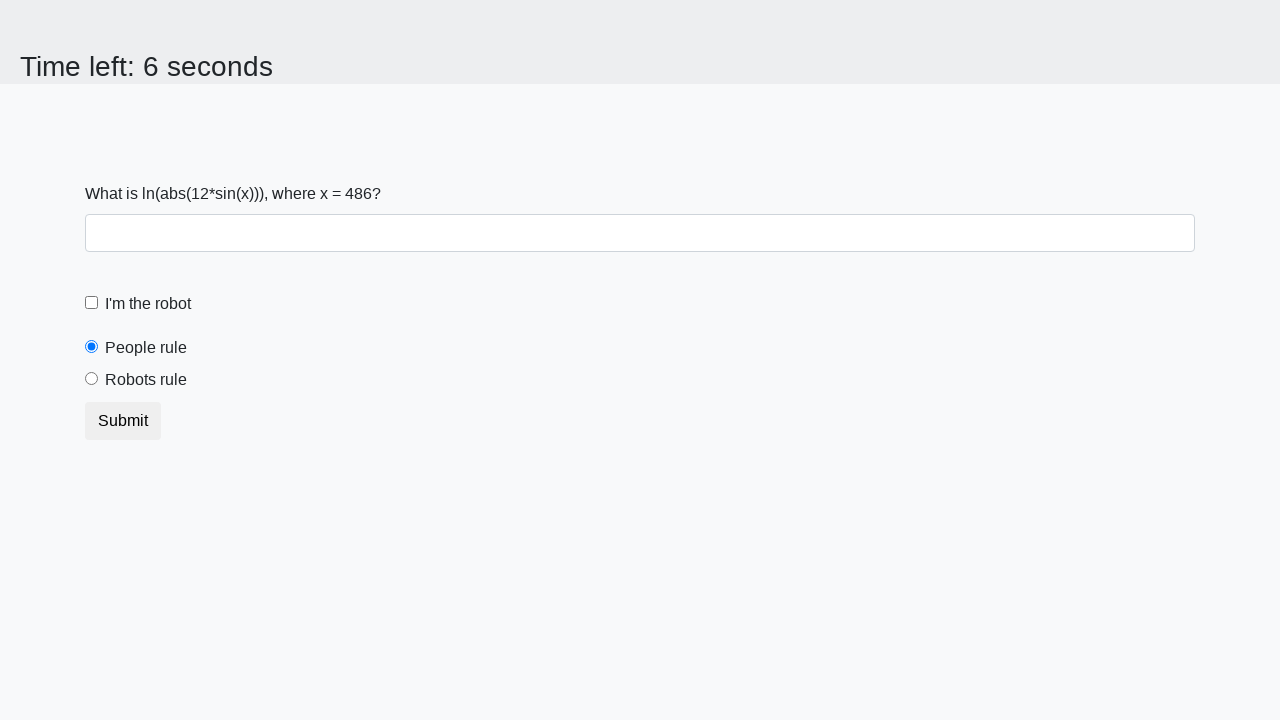

Calculated result using formula: log(abs(12*sin(486))) = 2.276141452939749
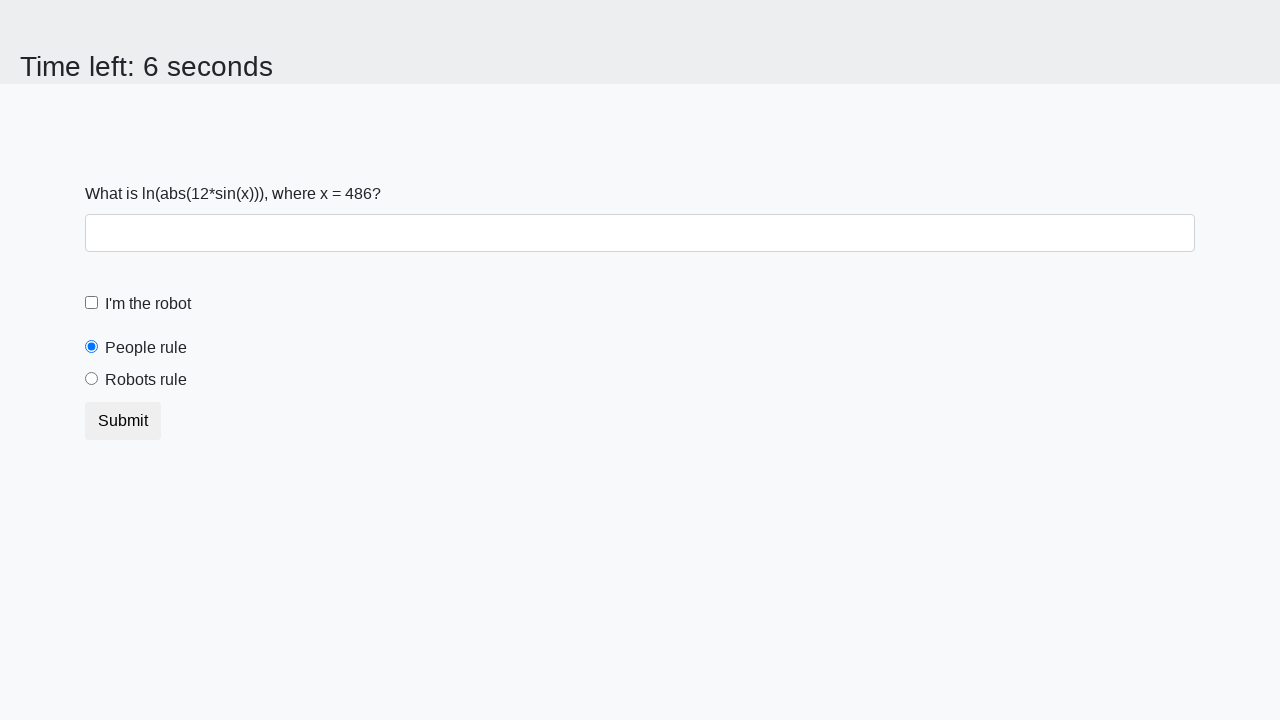

Filled answer field with calculated value: 2.276141452939749 on #answer
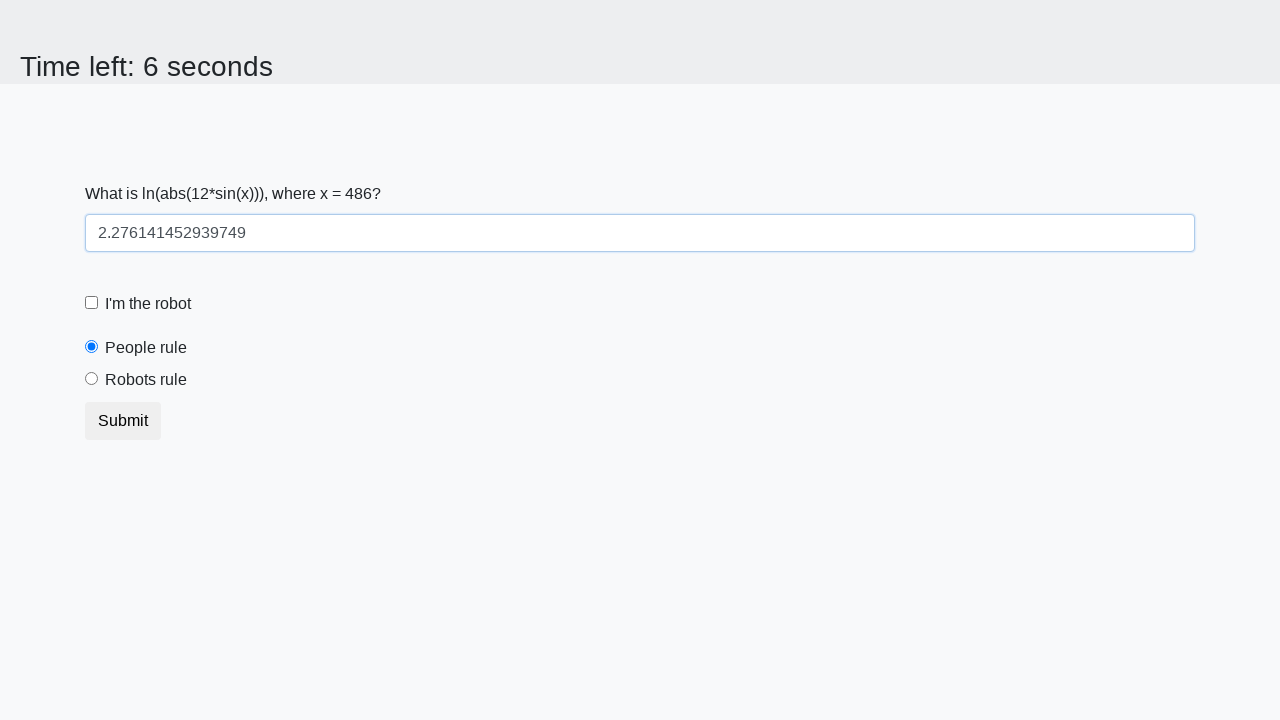

Checked the 'I'm not a robot' checkbox at (92, 303) on #robotCheckbox
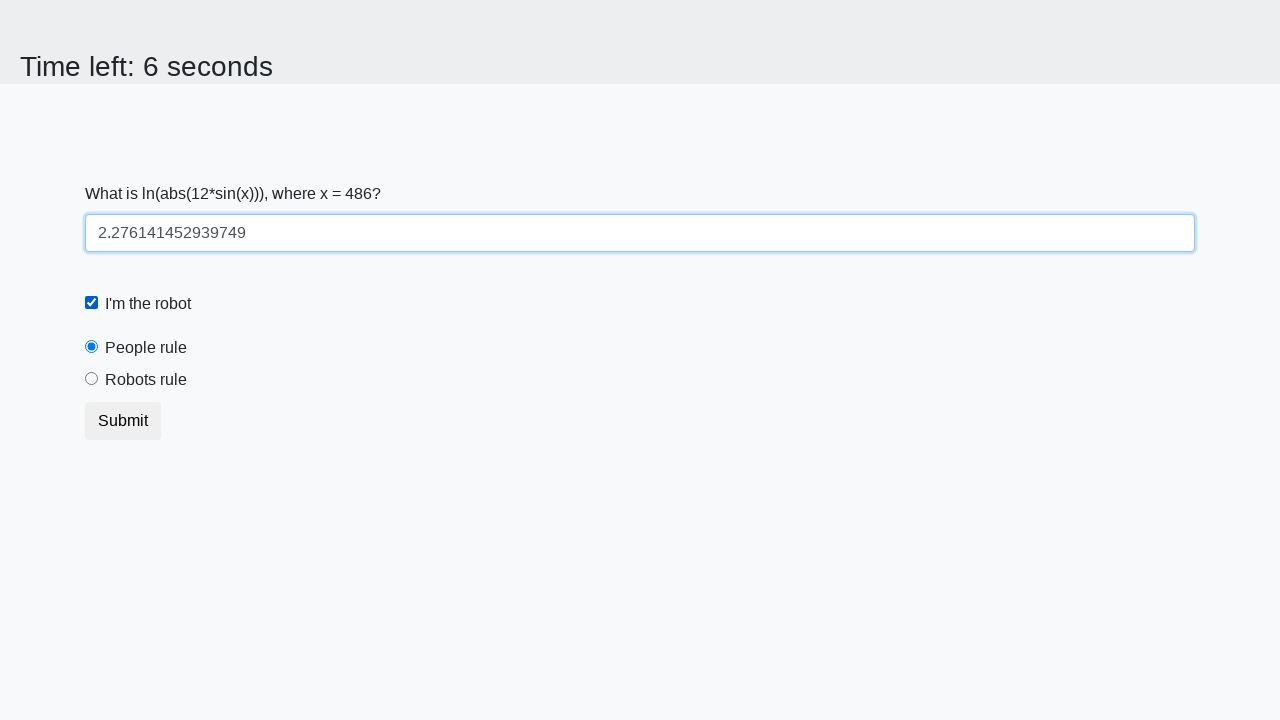

Selected 'robots' radio button at (92, 379) on [value='robots']
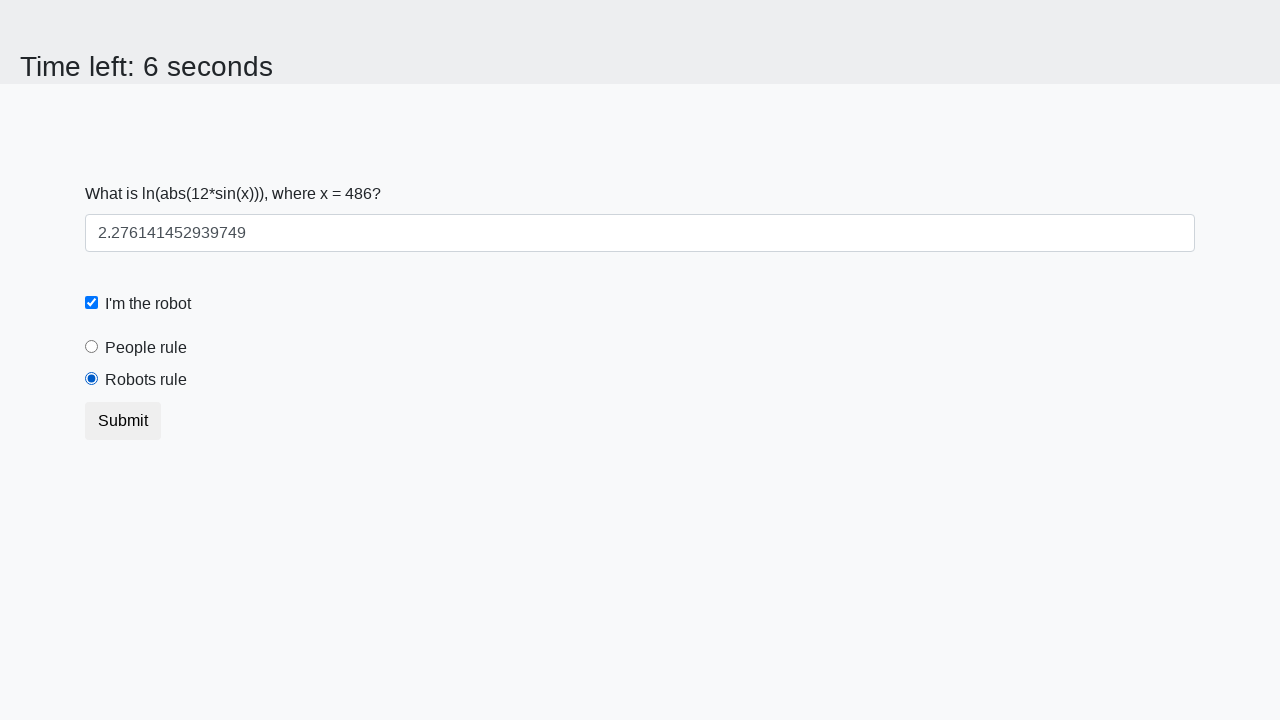

Clicked submit button to submit the form at (123, 421) on [type='submit']
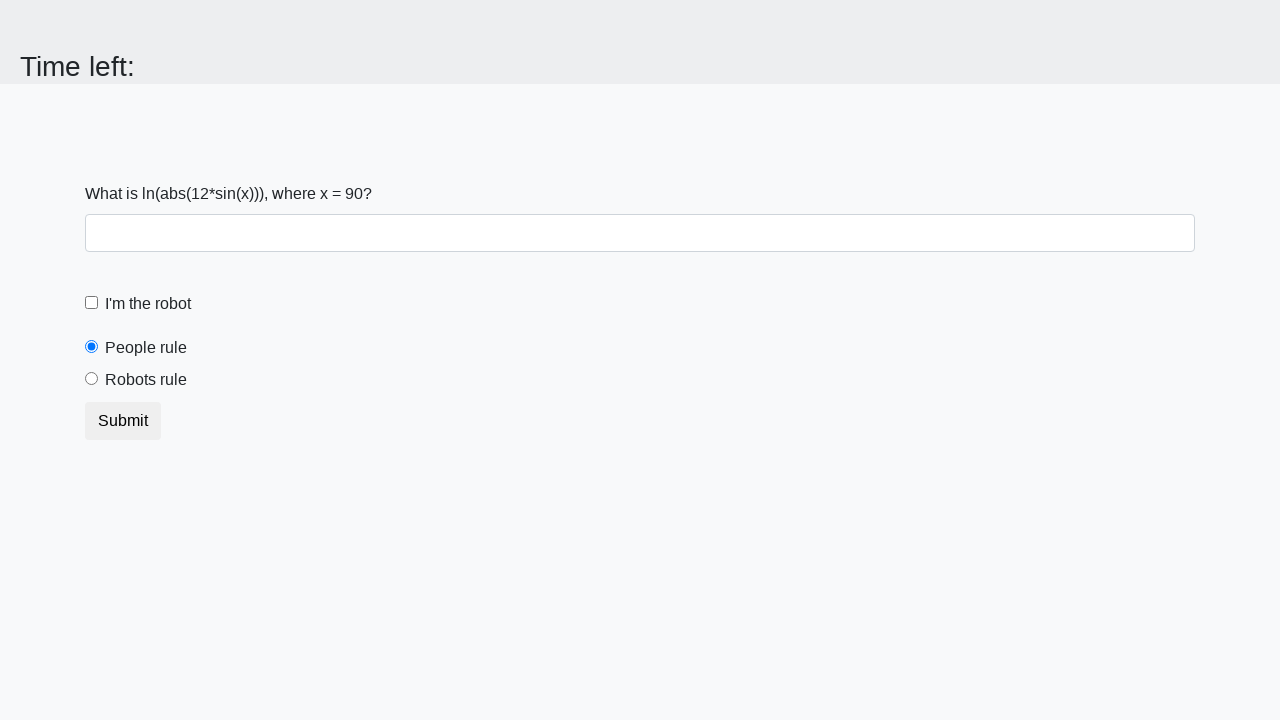

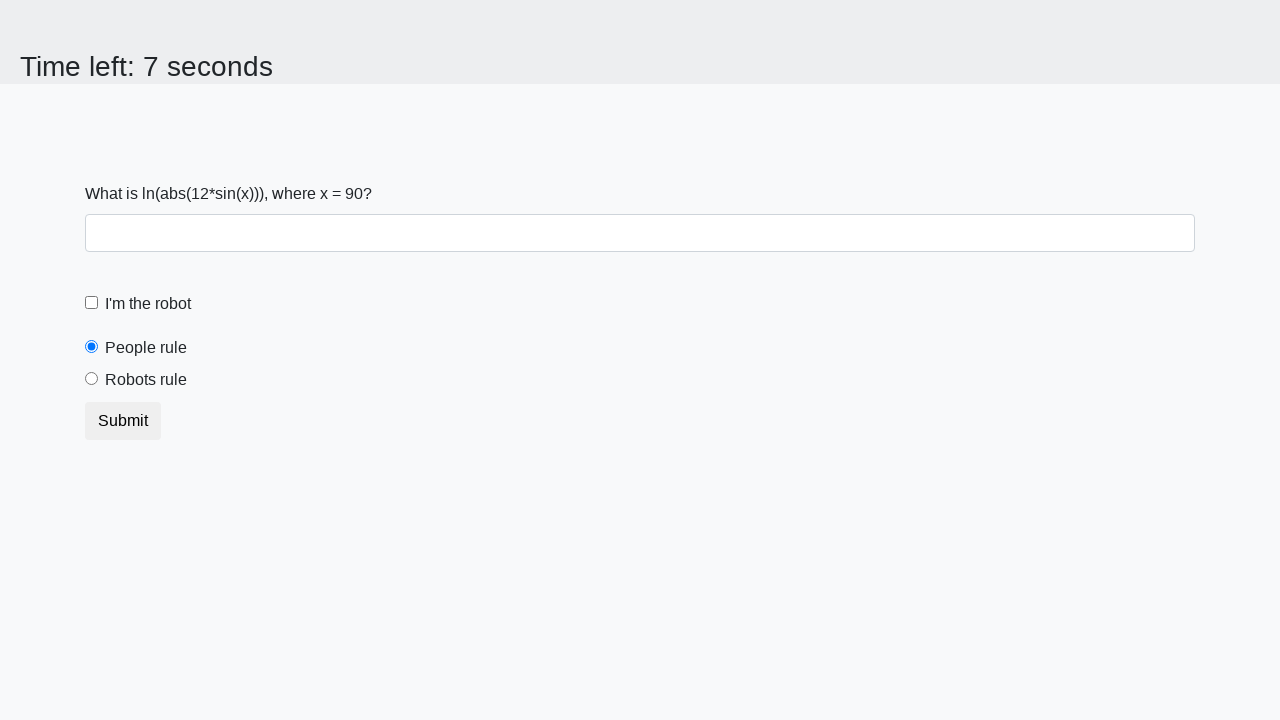